Navigates to Walmart homepage and waits for the page to load, verifying basic page accessibility

Starting URL: https://www.walmart.com

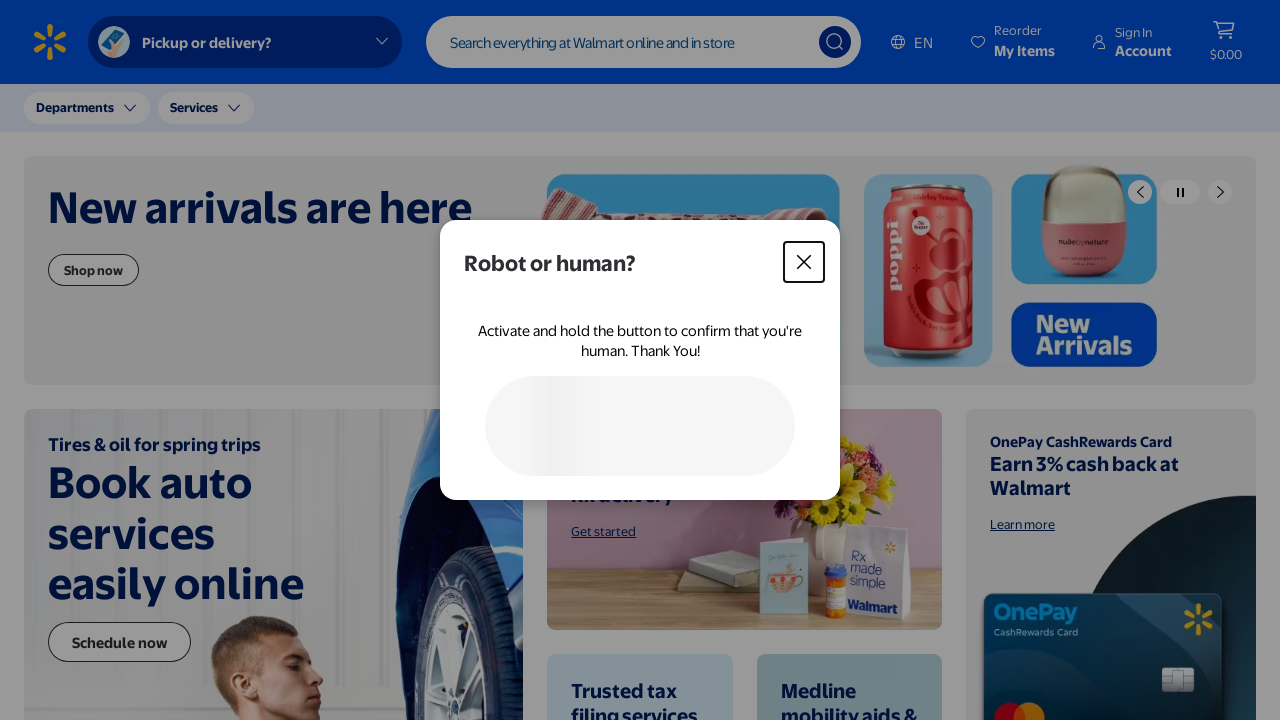

Waited for page DOM to fully load
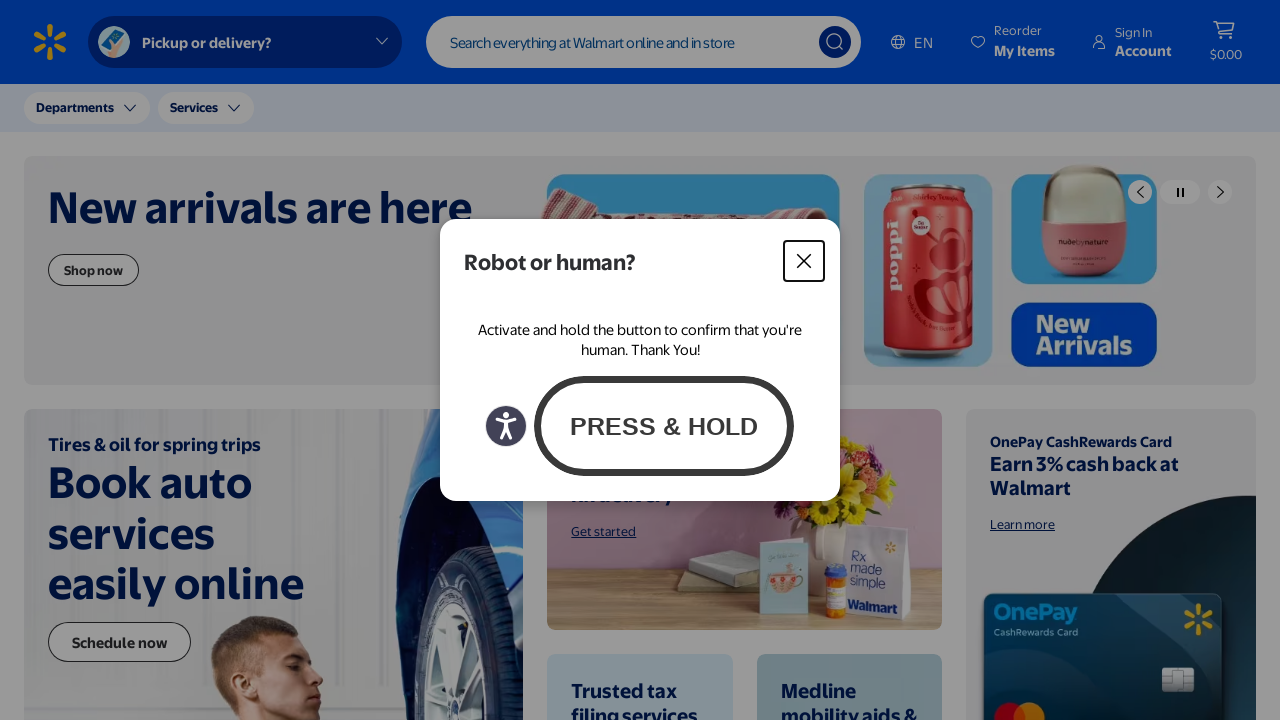

Verified body element is visible on Walmart homepage
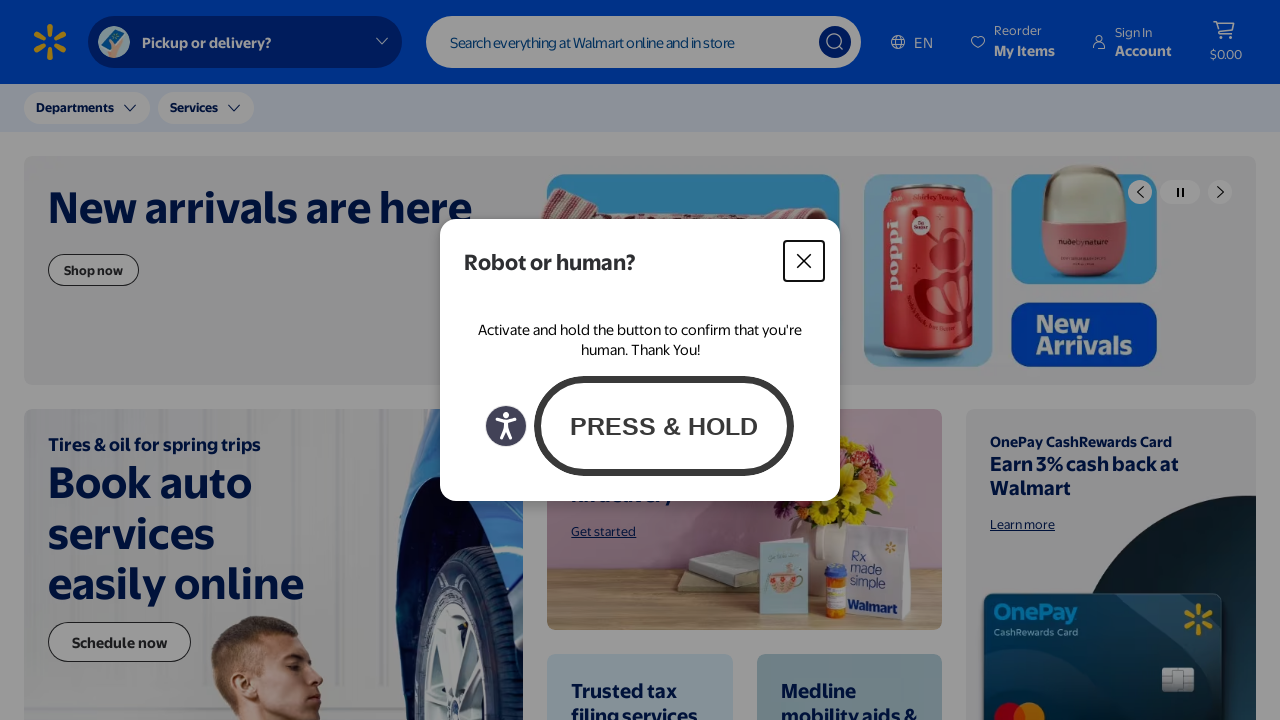

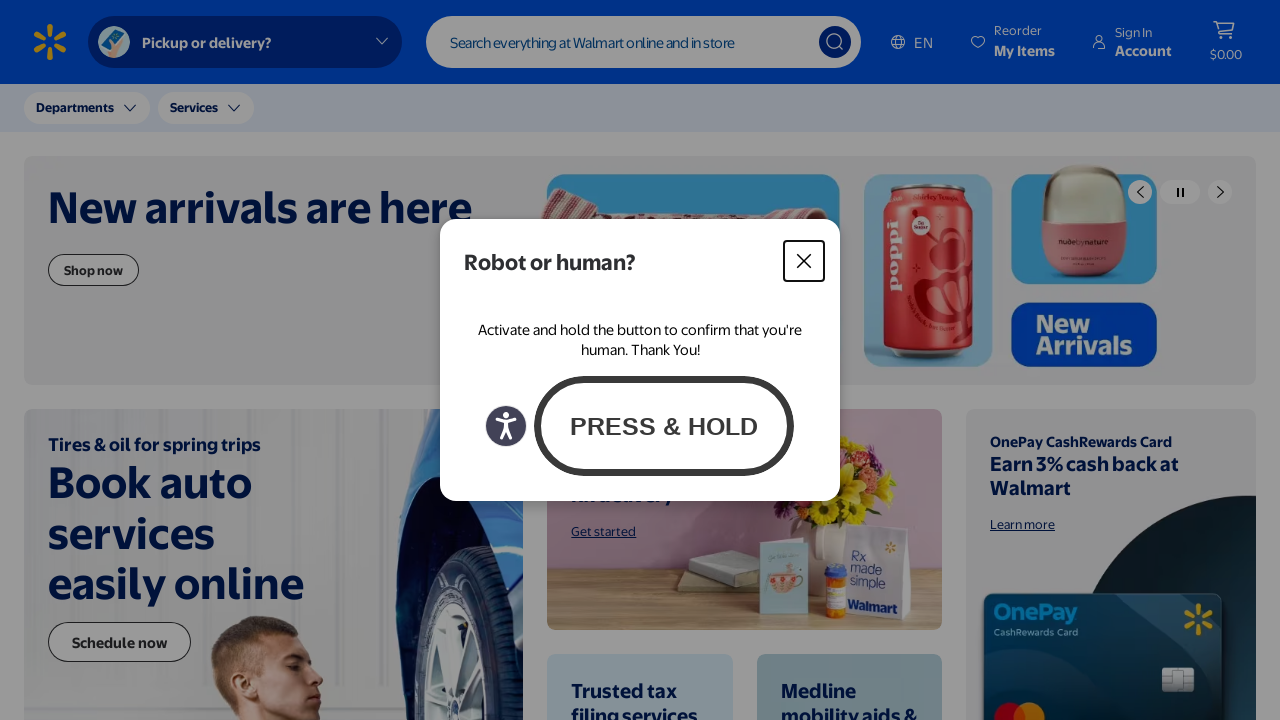